Demonstrates explicit wait functionality by waiting for the submit button to be visible before clicking it

Starting URL: https://the-internet.herokuapp.com/login

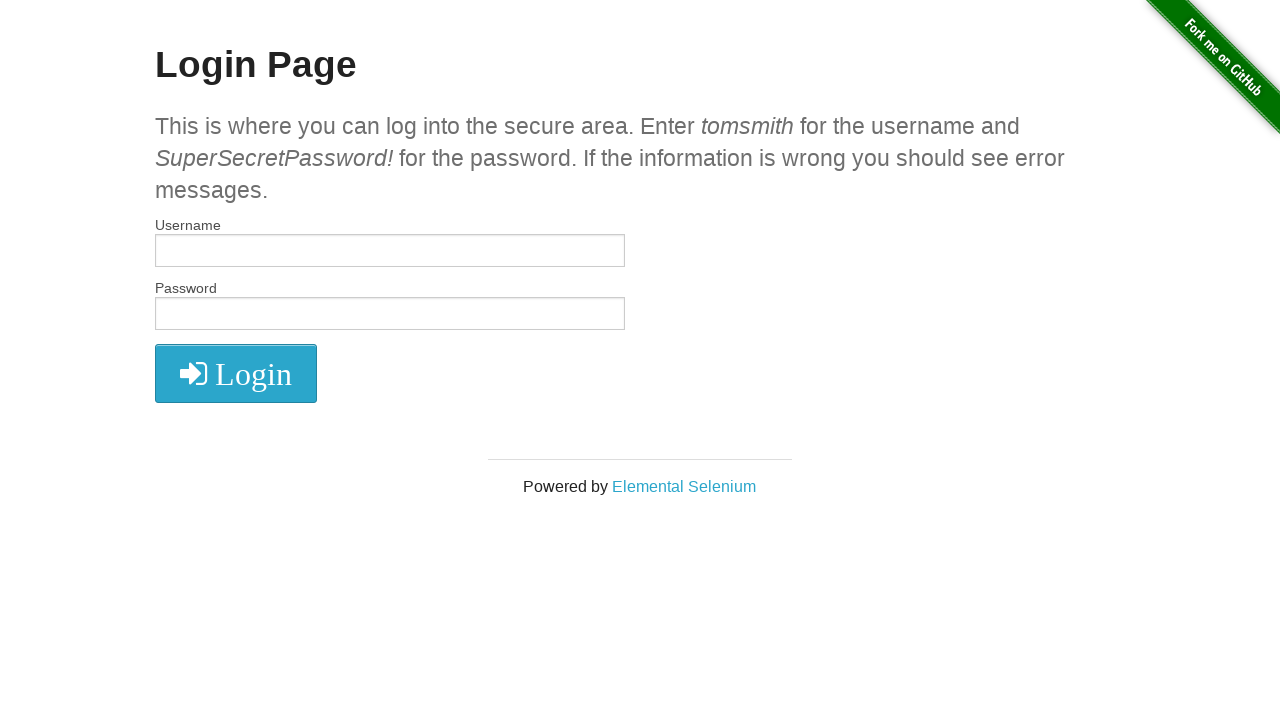

Waited for submit button to be visible (explicit wait with 5000ms timeout)
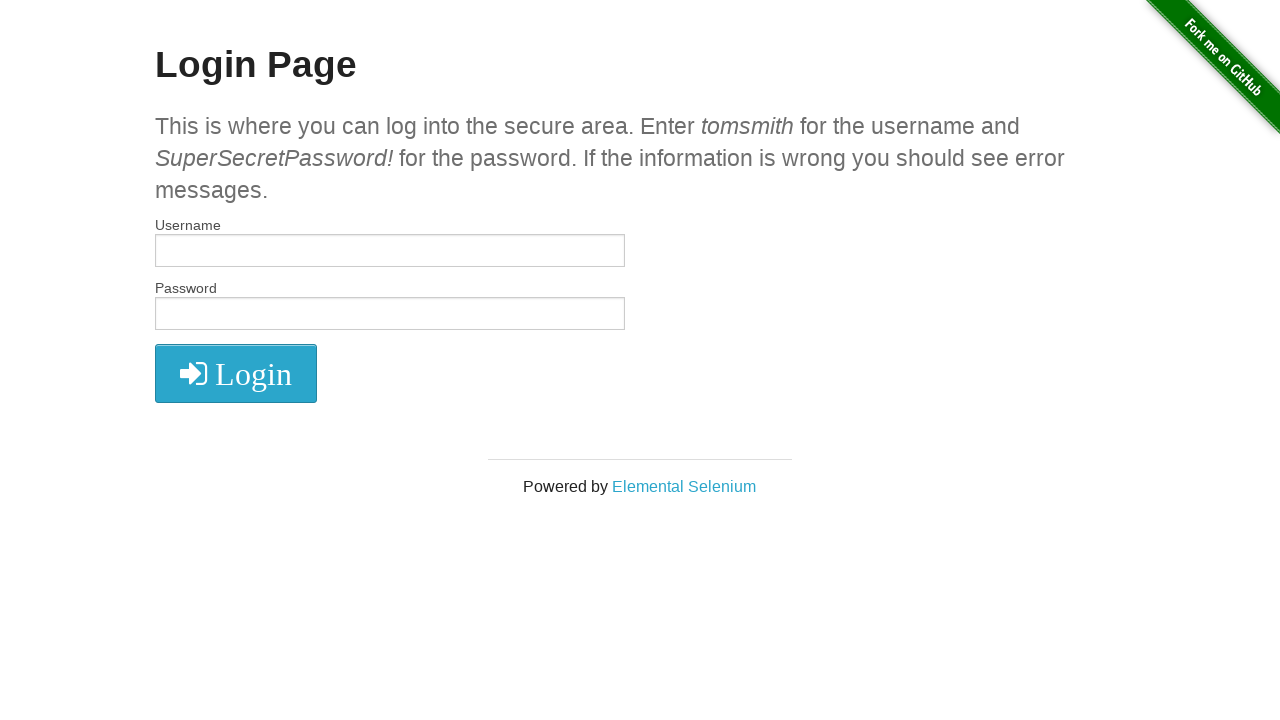

Clicked the submit button at (236, 373) on xpath=//*[@type='submit']
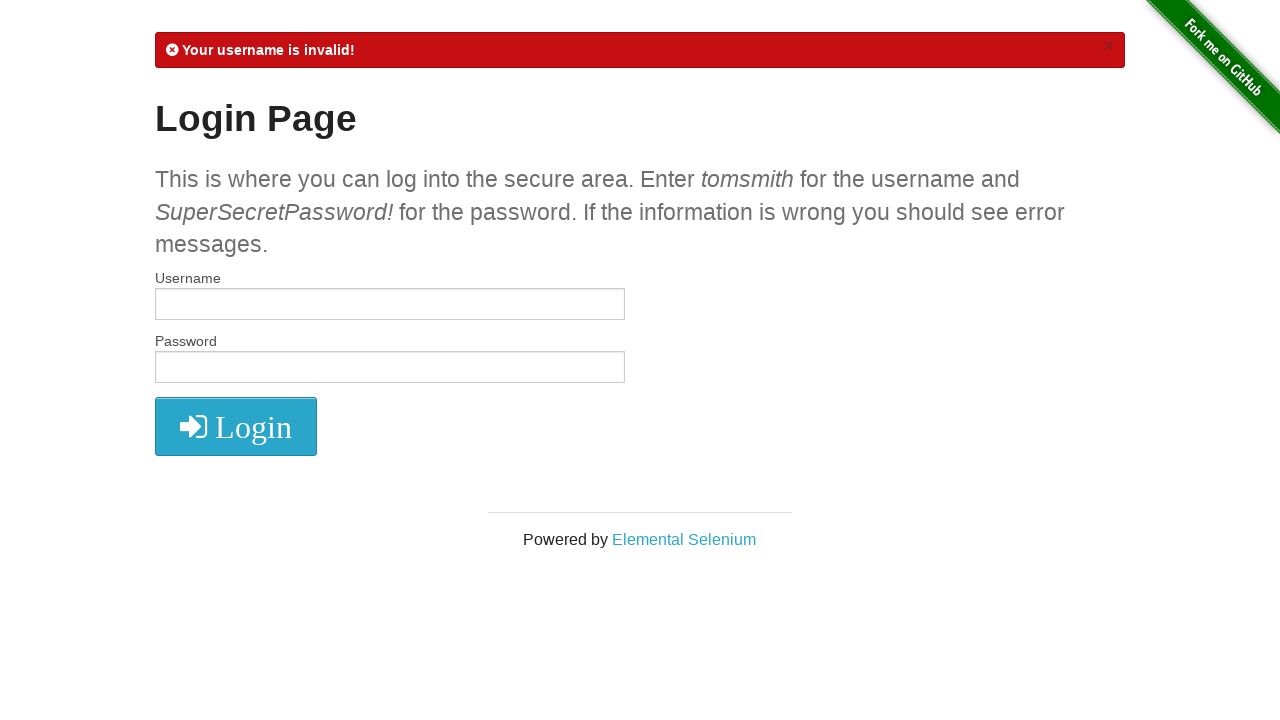

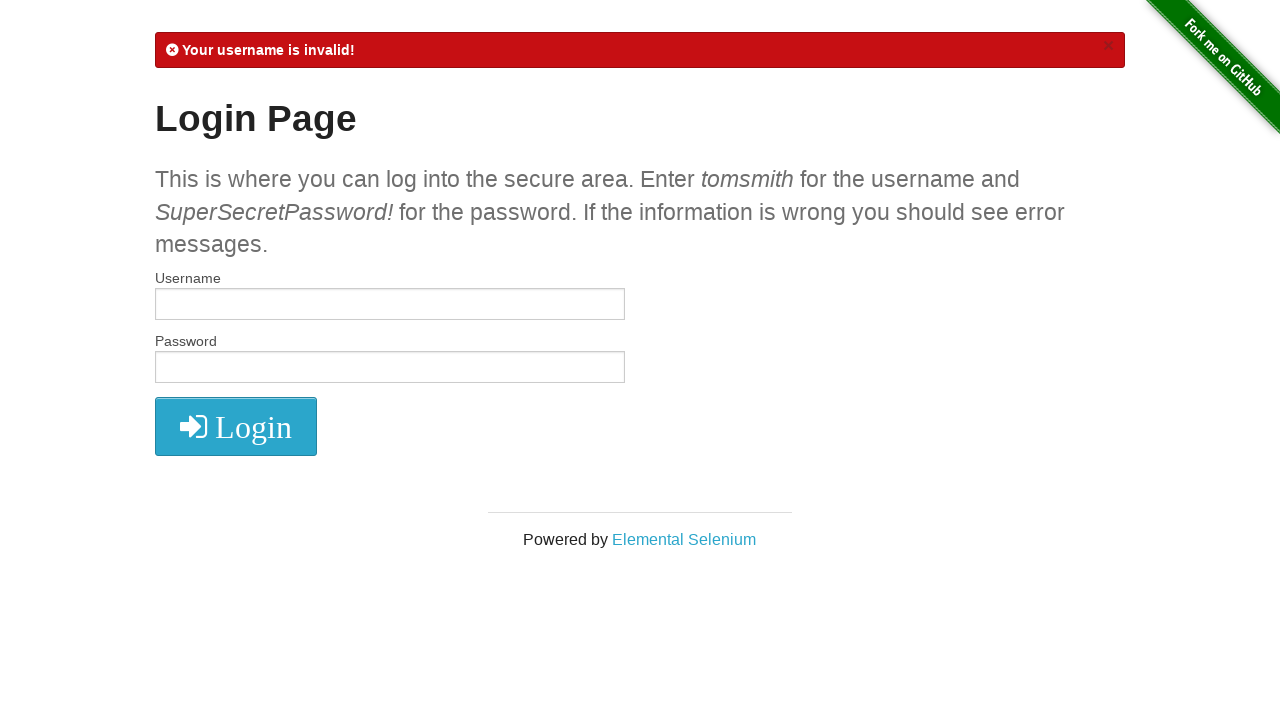